Tests marking all todo items as completed using the toggle all checkbox.

Starting URL: https://demo.playwright.dev/todomvc

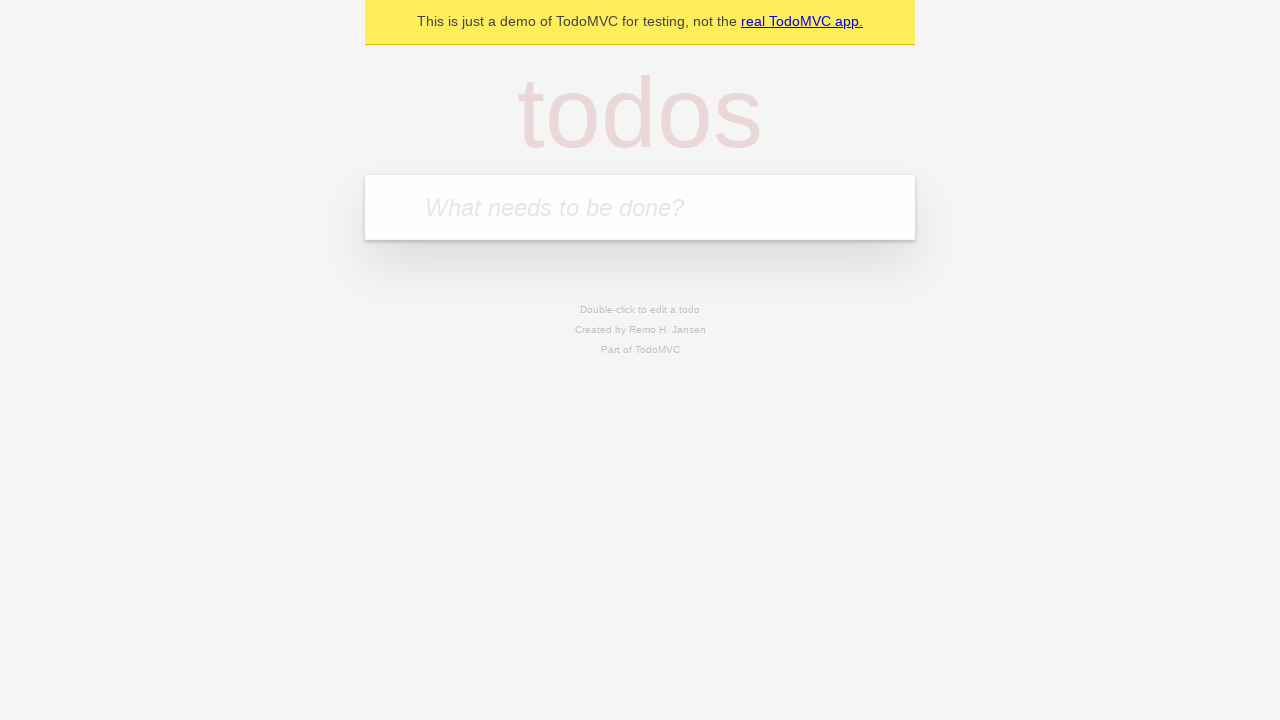

Filled todo input with 'buy some cheese' on internal:attr=[placeholder="What needs to be done?"i]
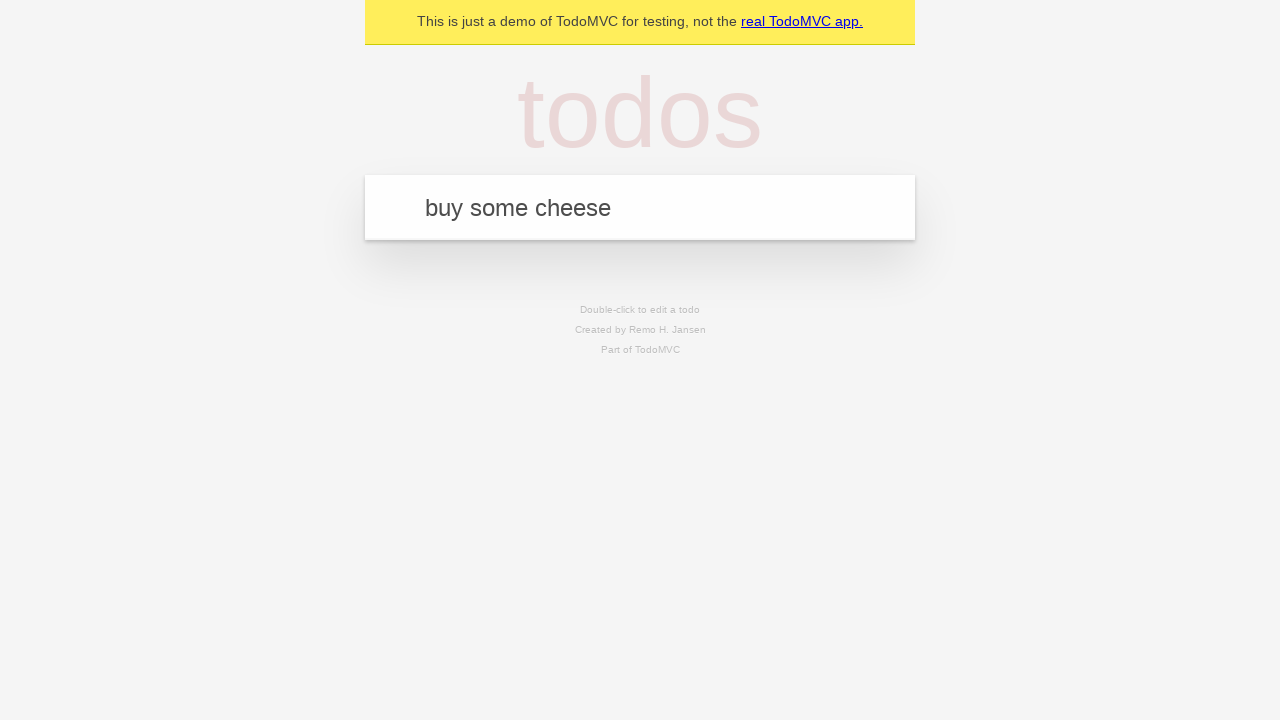

Pressed Enter to add first todo item on internal:attr=[placeholder="What needs to be done?"i]
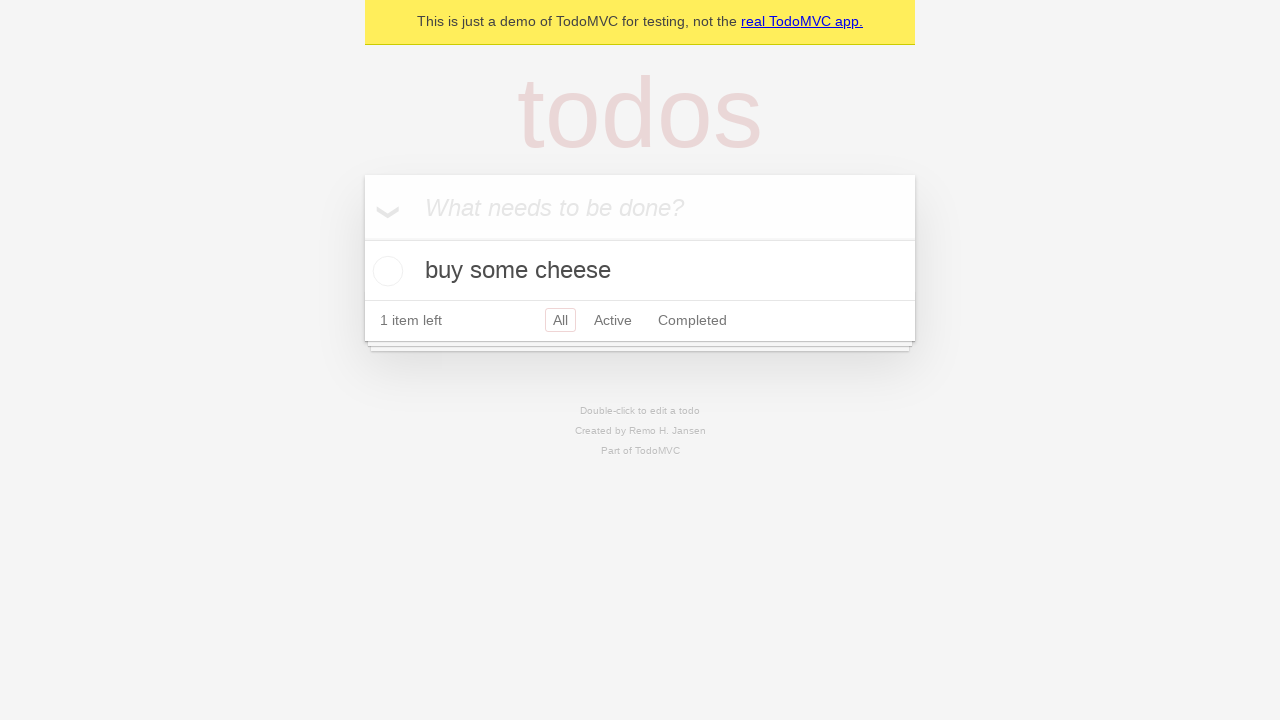

Filled todo input with 'feed the cat' on internal:attr=[placeholder="What needs to be done?"i]
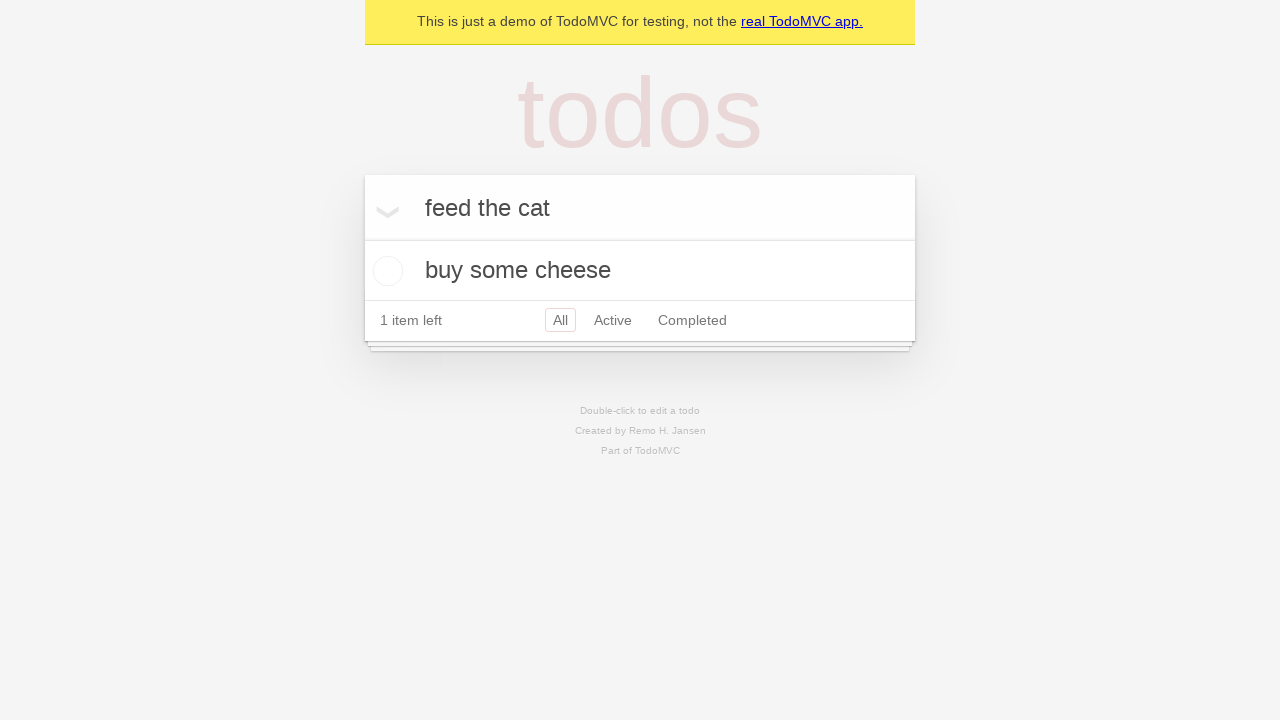

Pressed Enter to add second todo item on internal:attr=[placeholder="What needs to be done?"i]
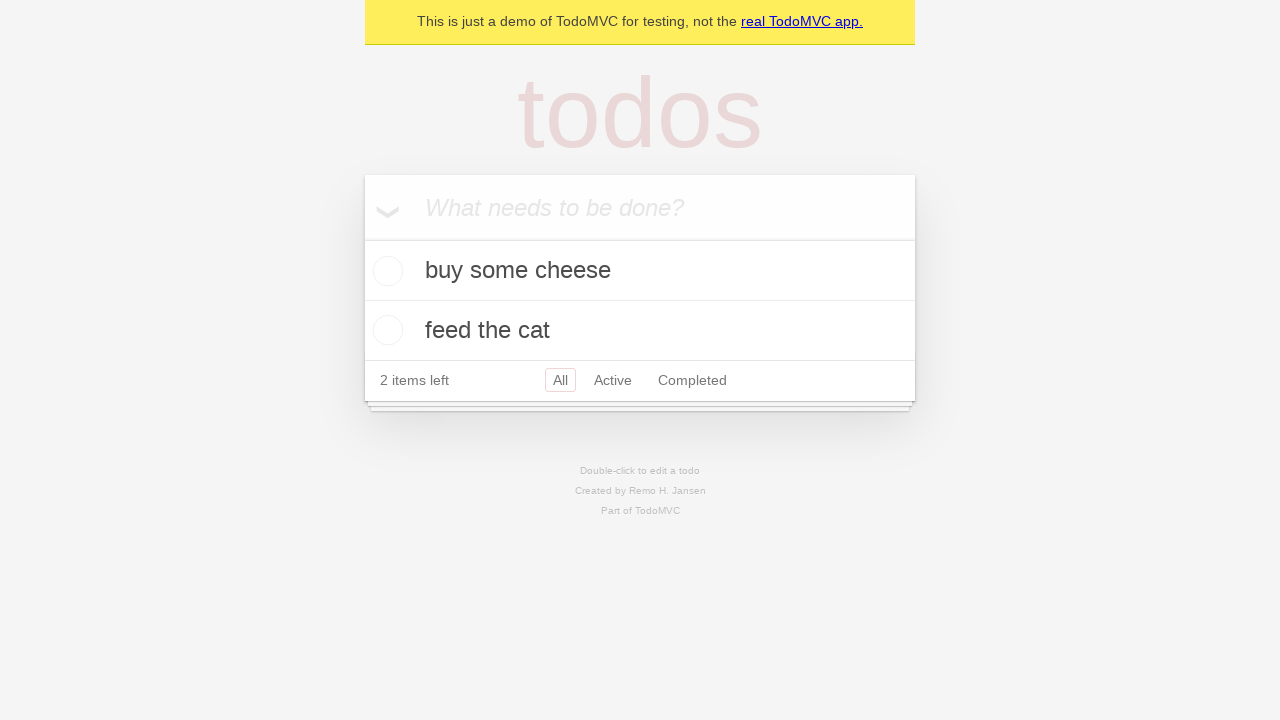

Filled todo input with 'book a doctors appointment' on internal:attr=[placeholder="What needs to be done?"i]
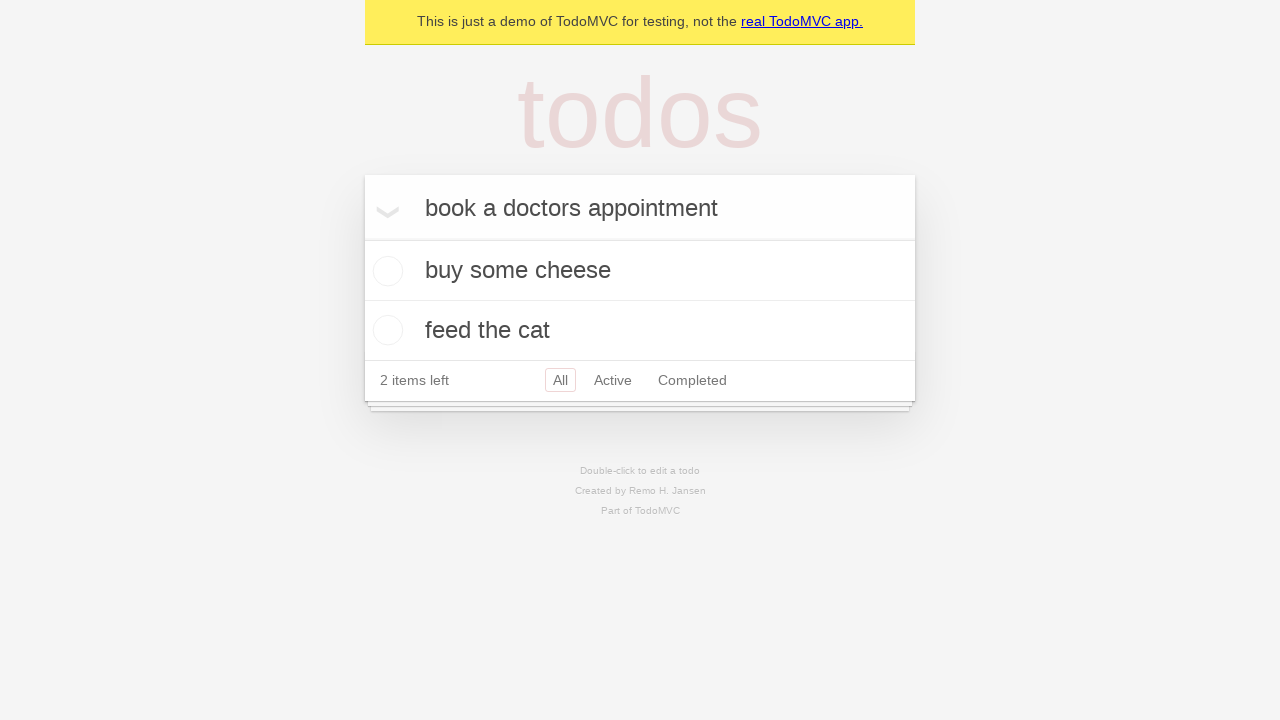

Pressed Enter to add third todo item on internal:attr=[placeholder="What needs to be done?"i]
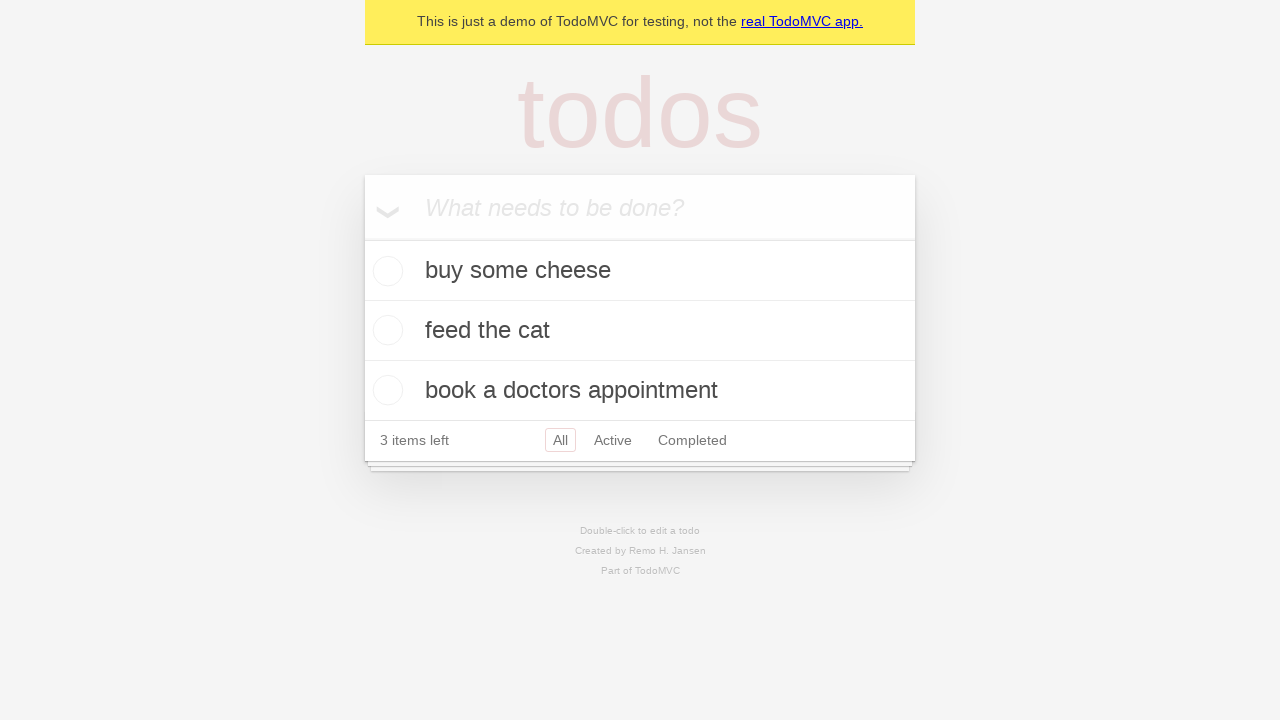

Checked the 'Mark all as complete' checkbox at (362, 238) on internal:label="Mark all as complete"i
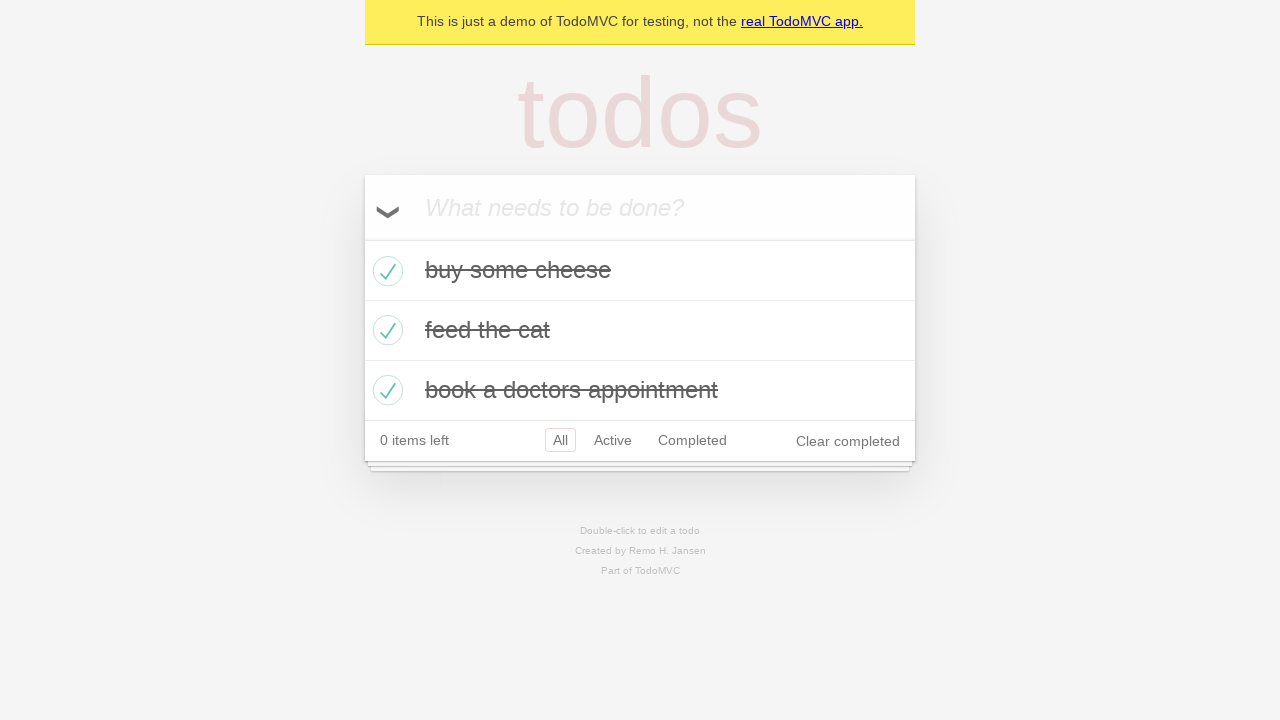

Verified that all todo items are marked as completed
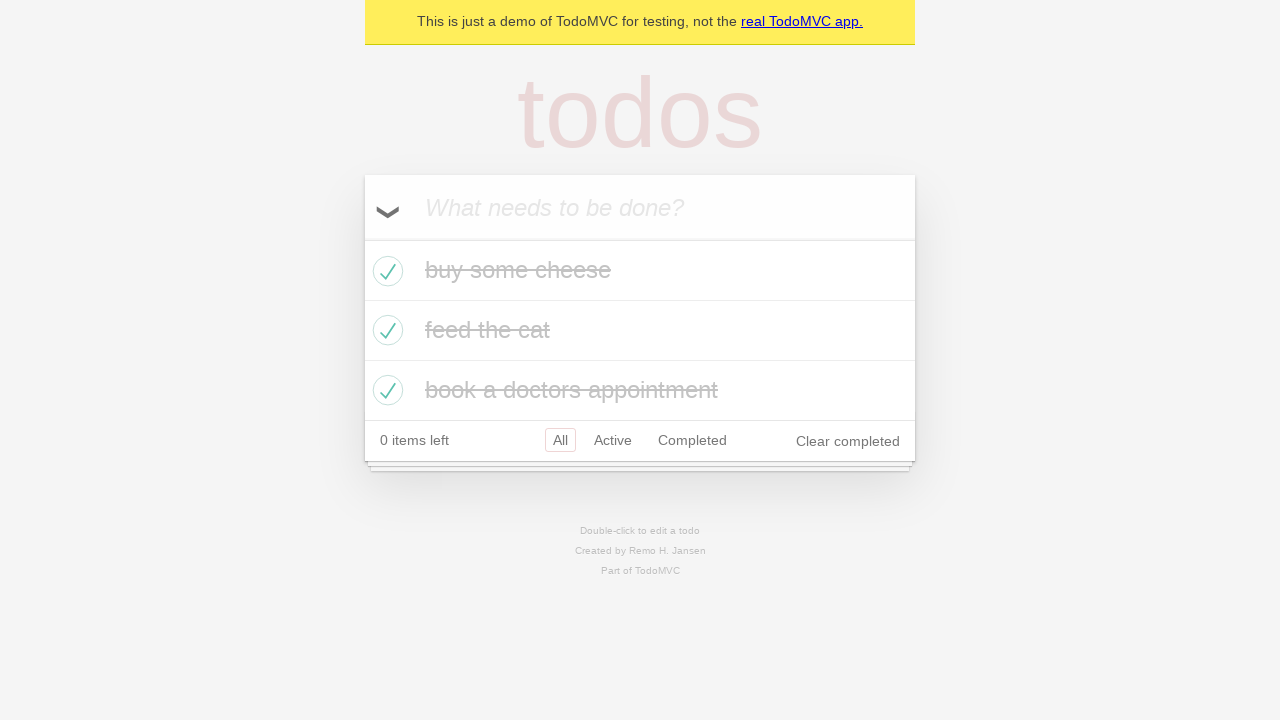

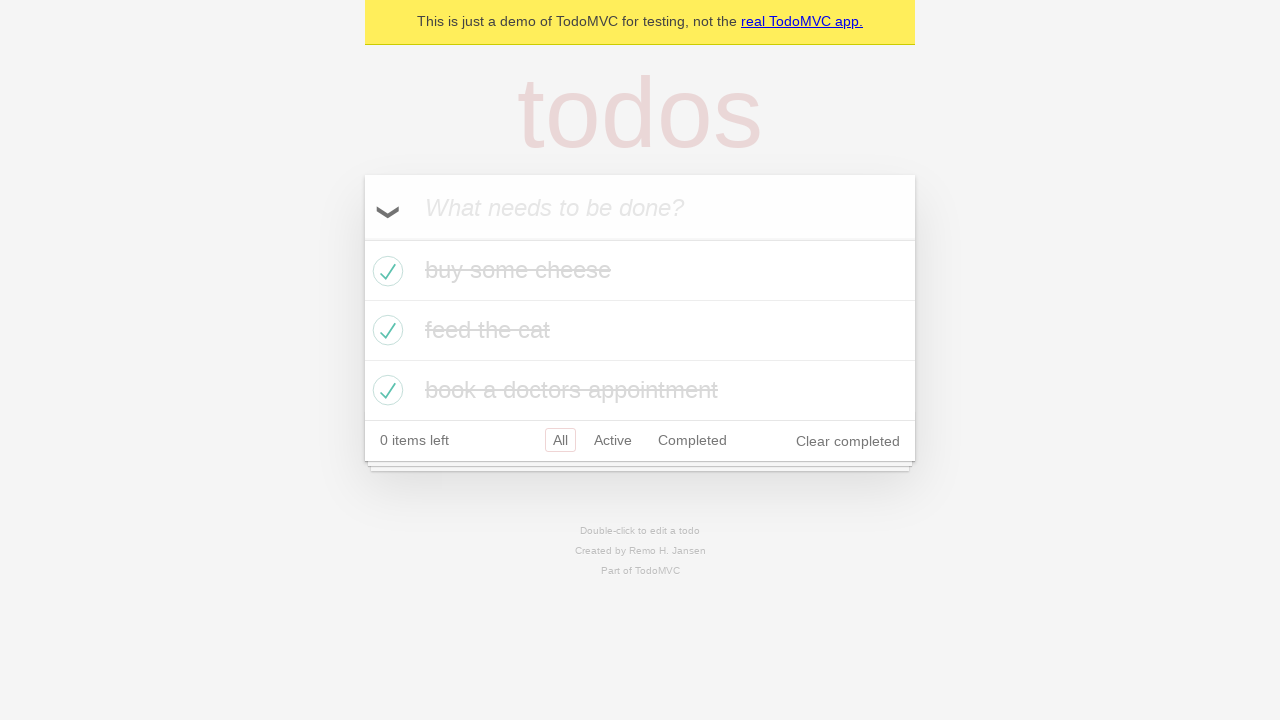